Navigates to a practice page and interacts with a table to verify its structure by counting rows and columns

Starting URL: https://rahulshettyacademy.com/AutomationPractice/

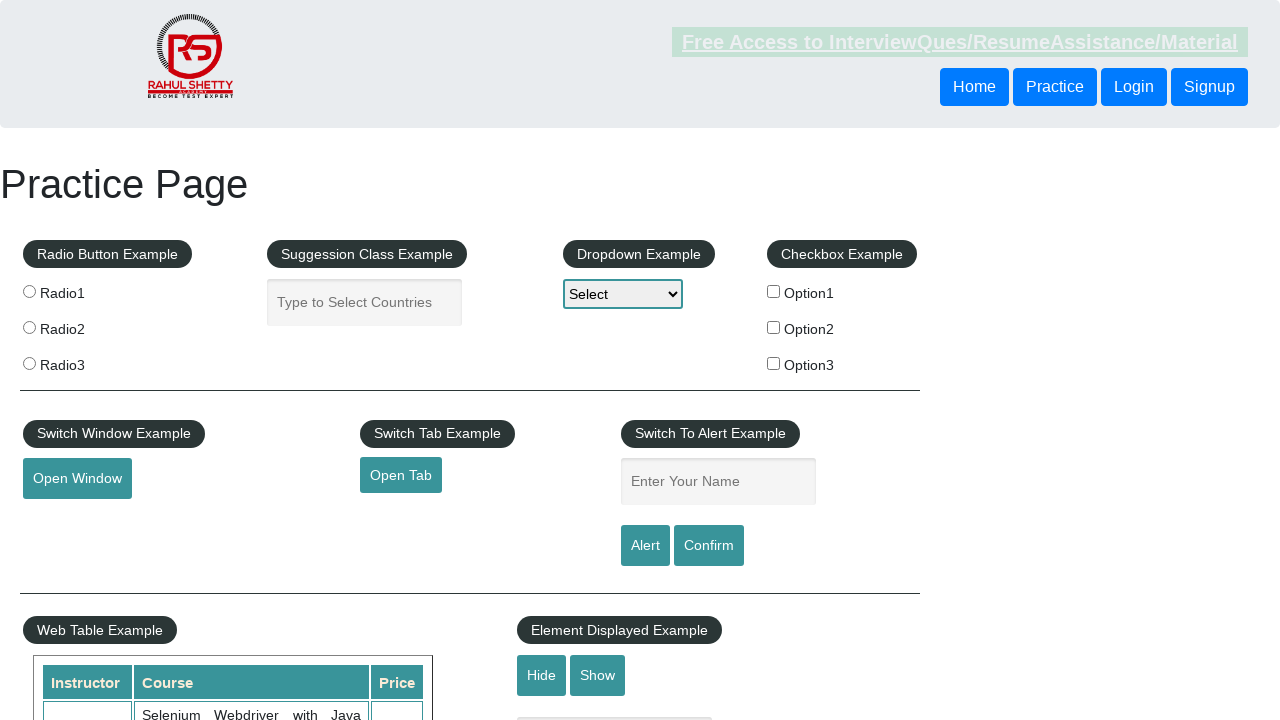

Waited for table with name 'courses' to be present
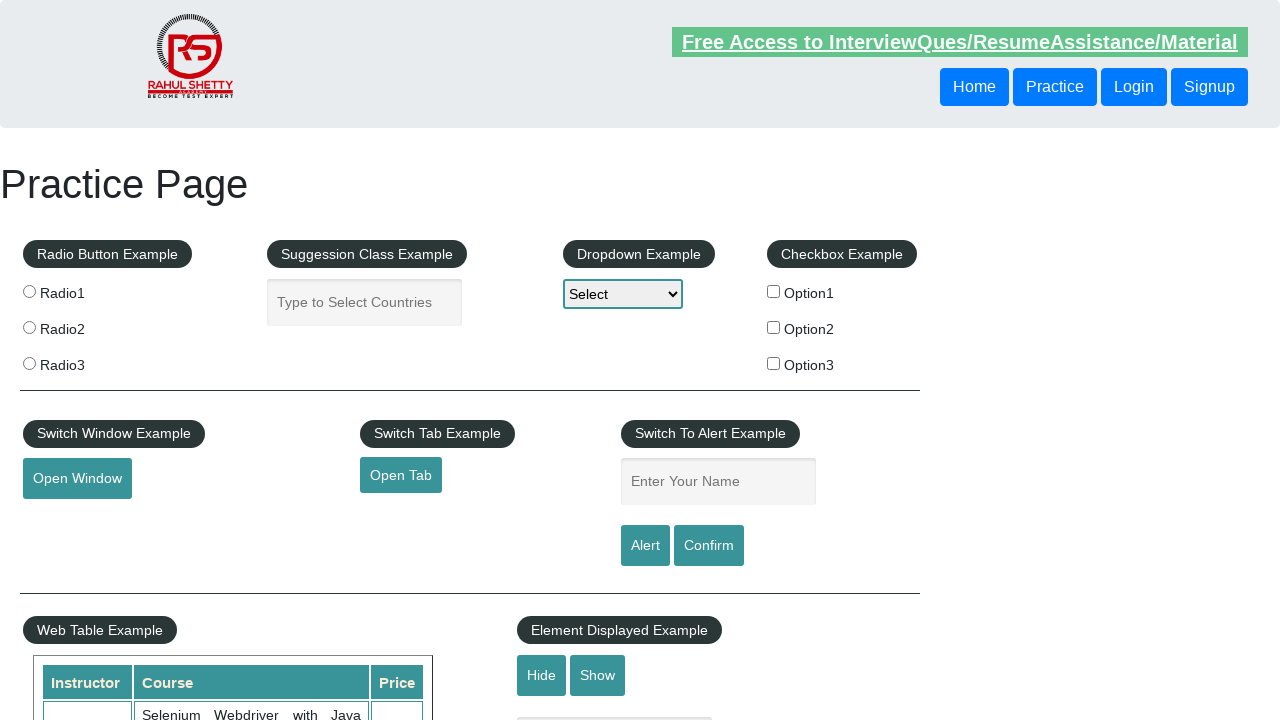

Retrieved all table rows from courses table
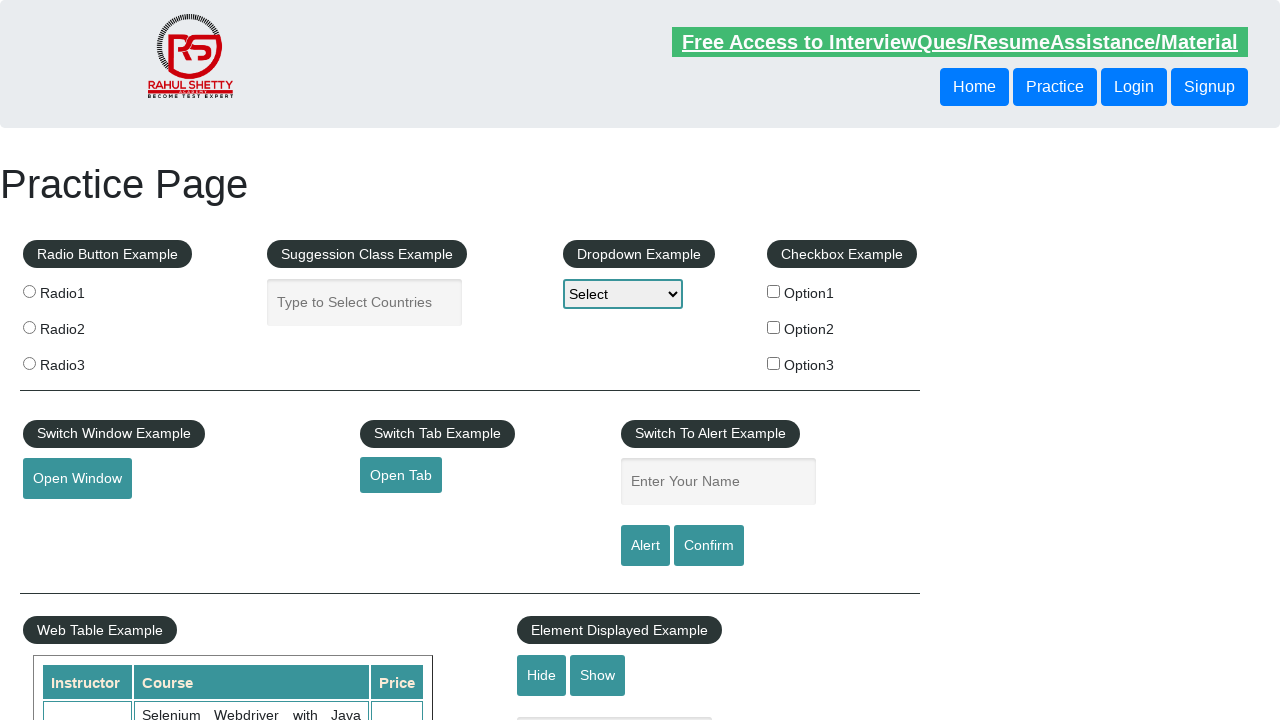

Retrieved all table headers from courses table
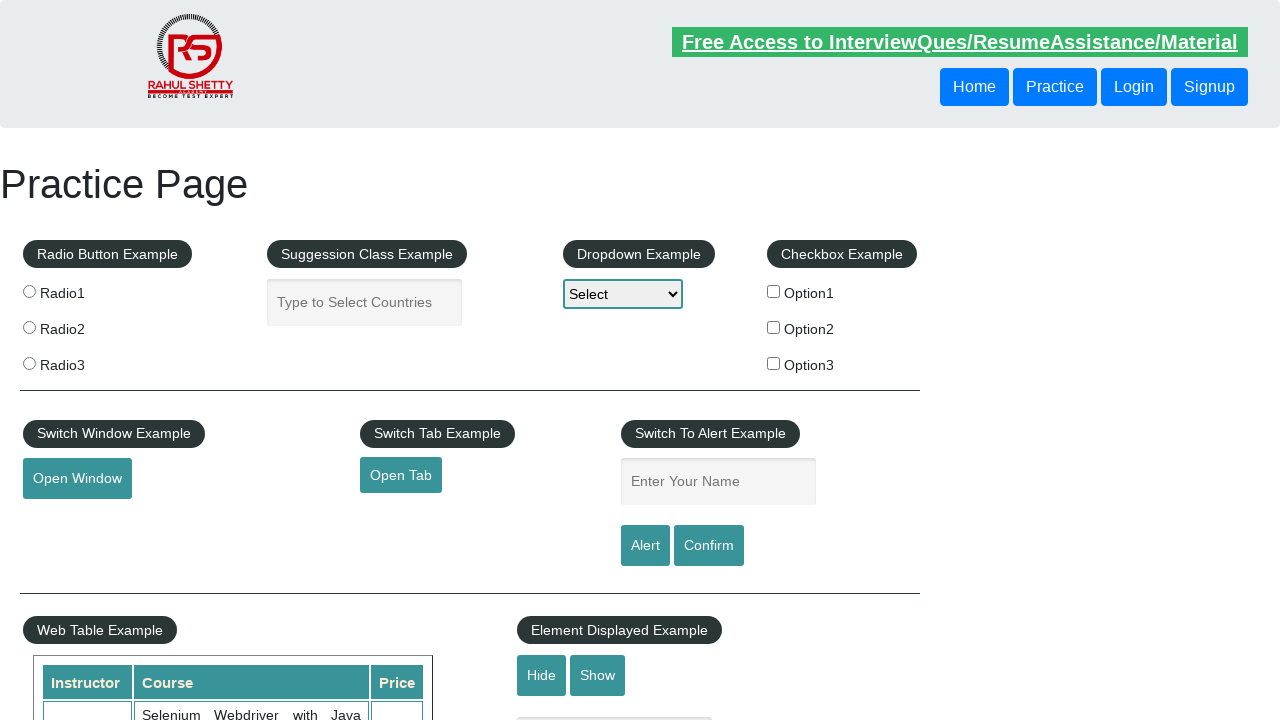

Retrieved all column values from third row of courses table
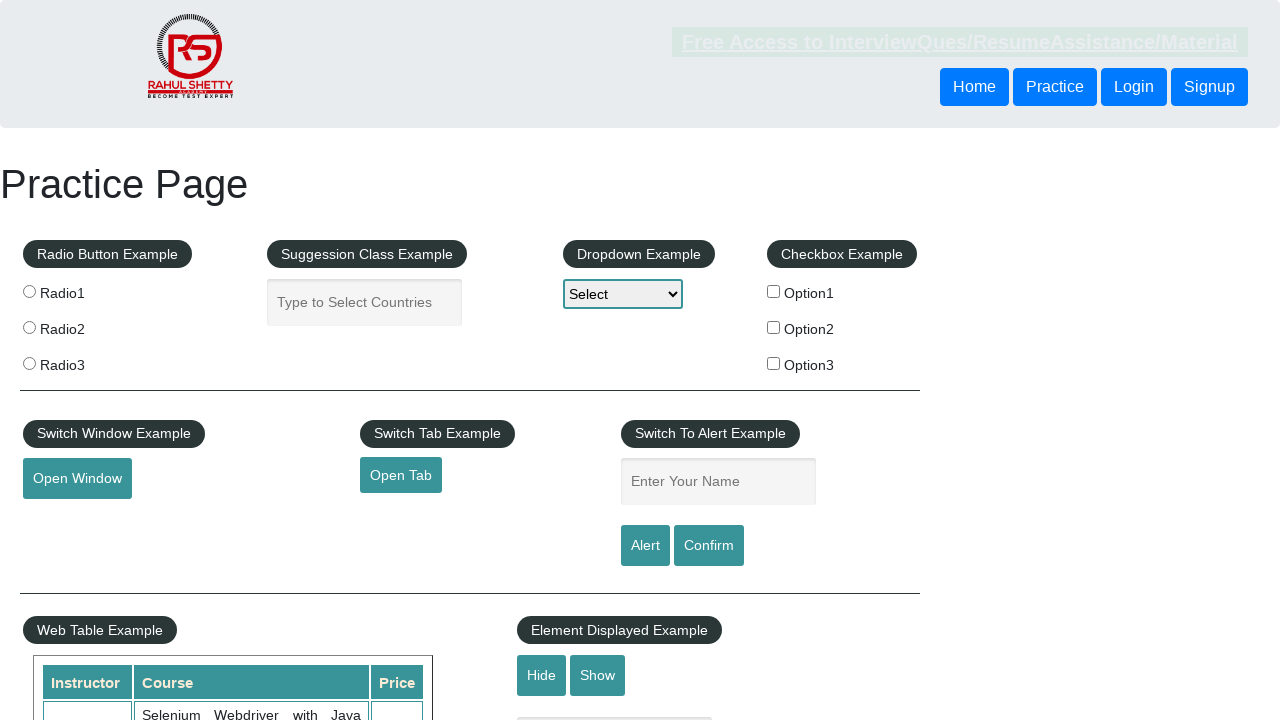

Verified that table rows are present
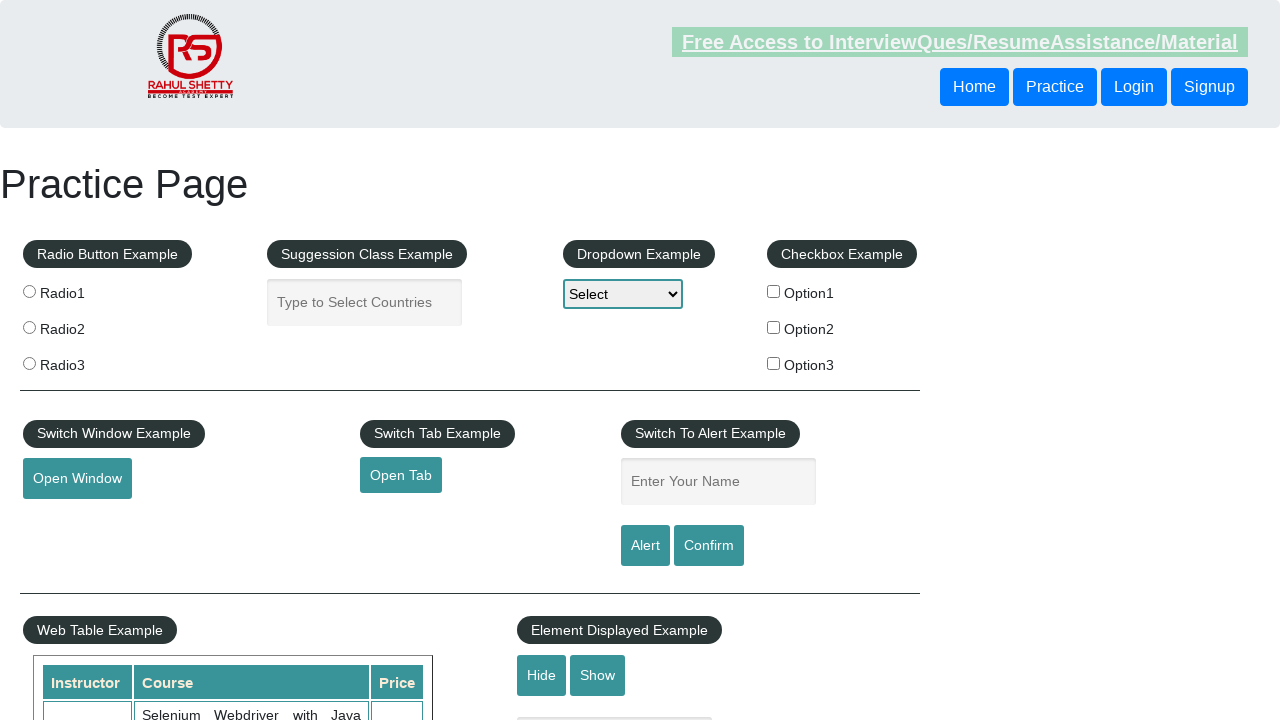

Verified that table headers are present
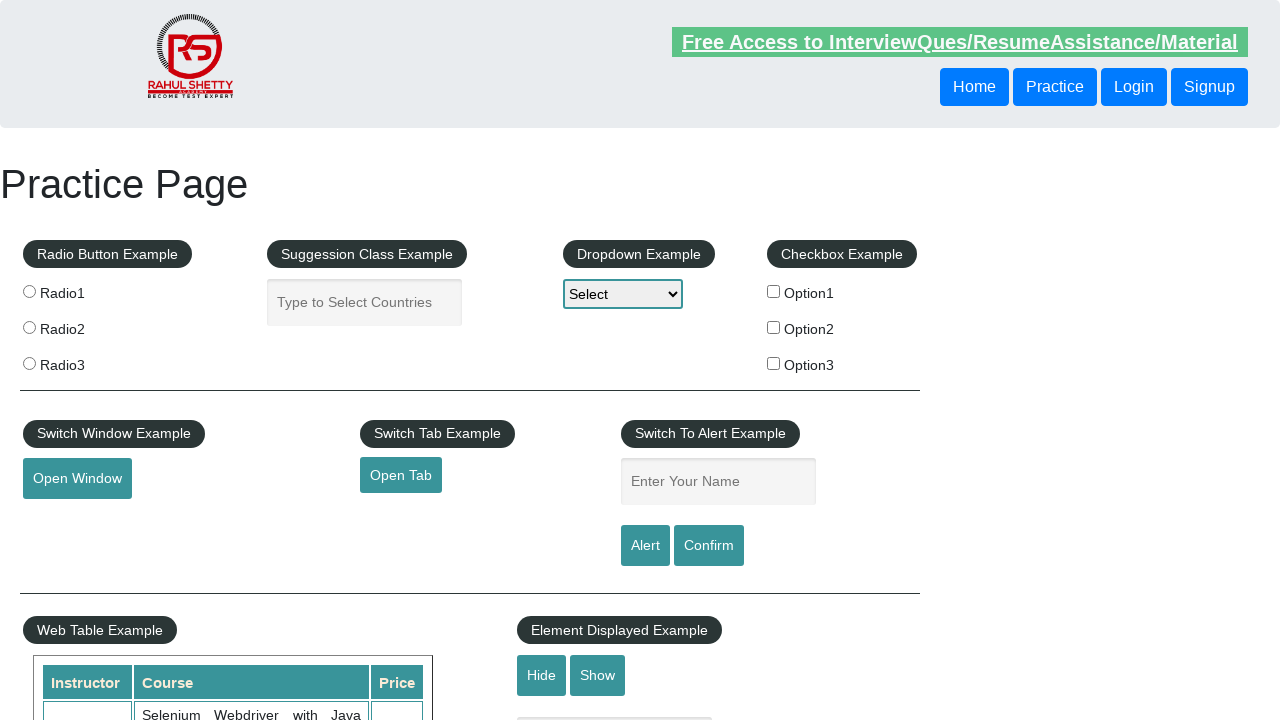

Verified that third row contains values
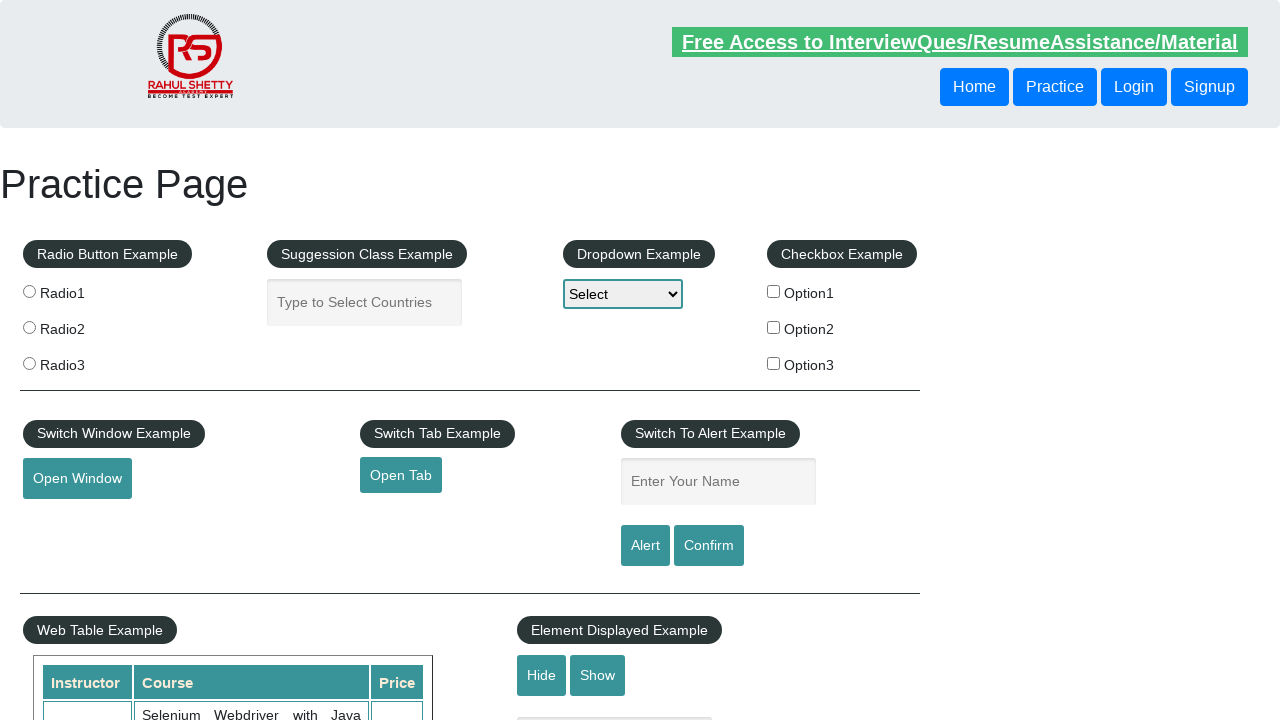

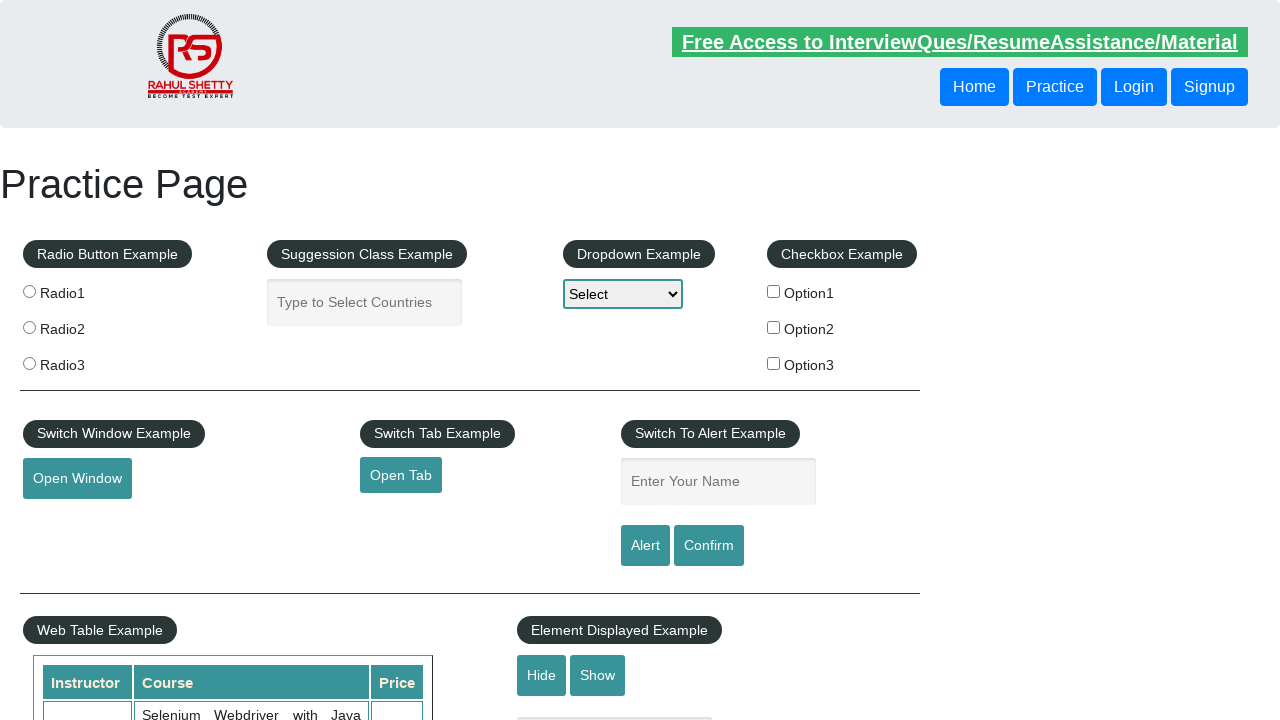